Tests frame handling by switching into a frame, filling a text field, then switching back to navigate to nested frames section

Starting URL: https://demo.automationtesting.in/Frames.html

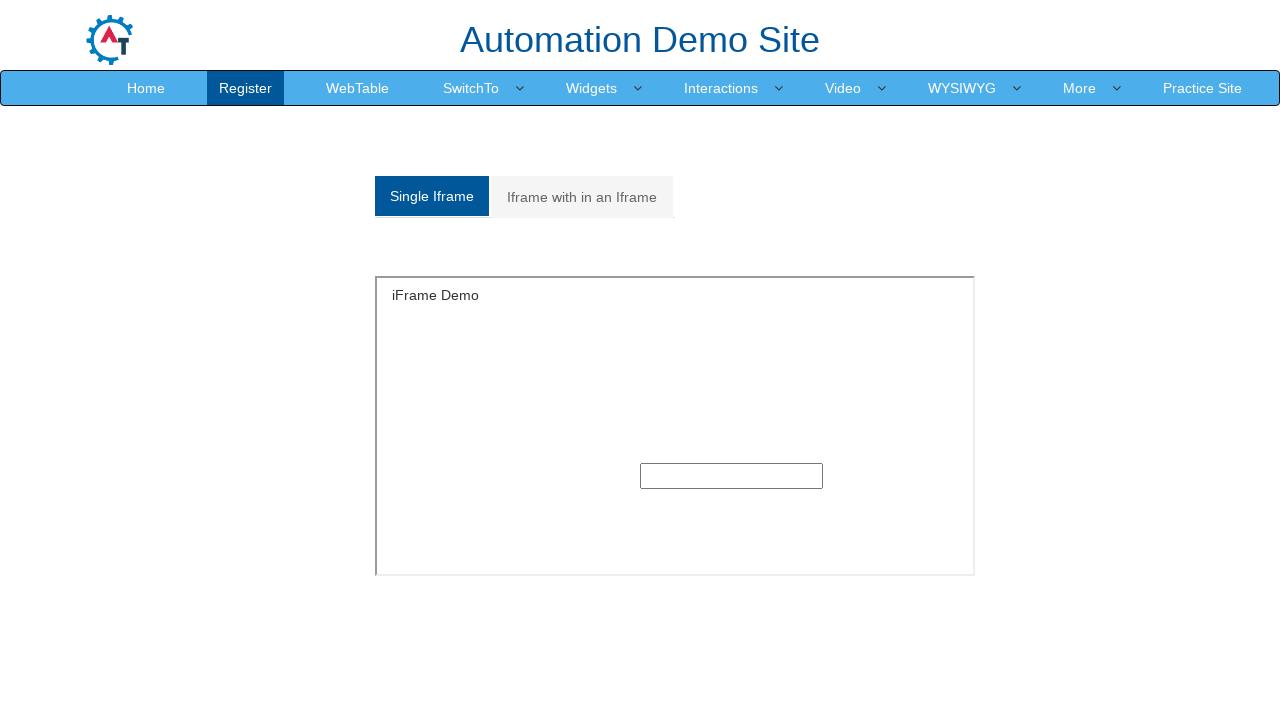

Navigated to Frames demo page
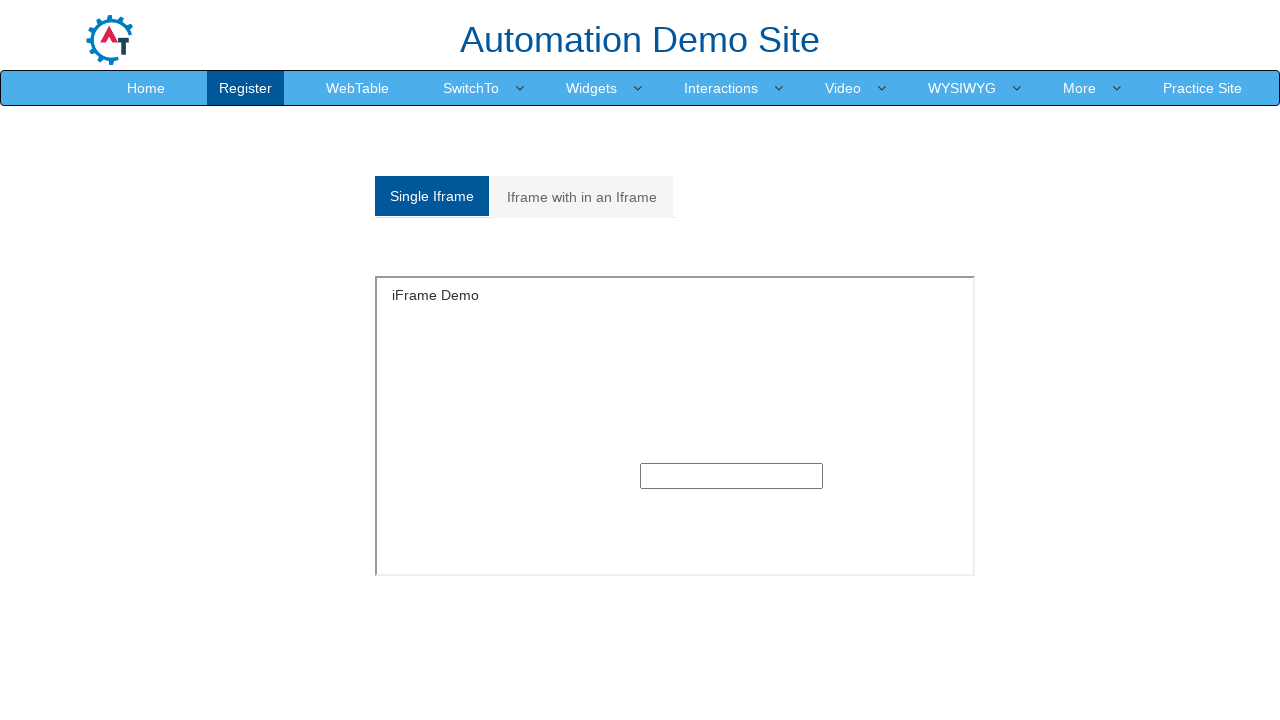

Located first iframe on the page
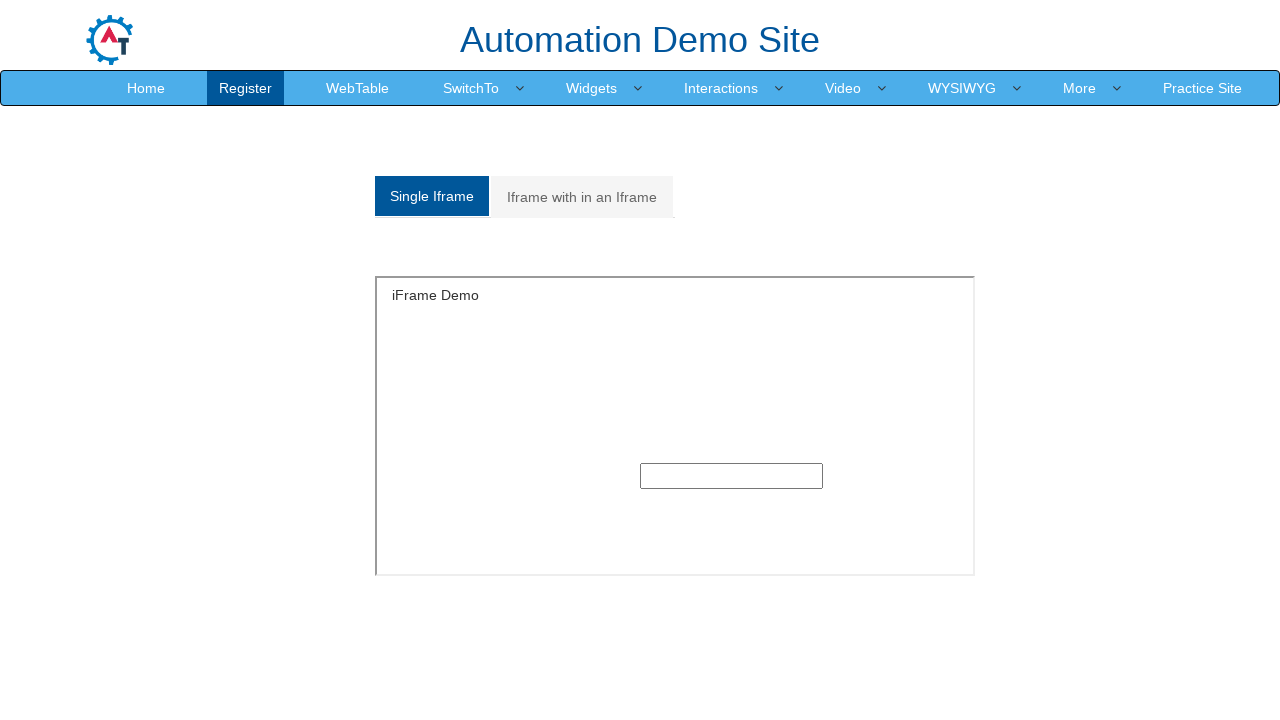

Filled text field in iframe with '78945' on iframe >> nth=0 >> internal:control=enter-frame >> input[type='text']
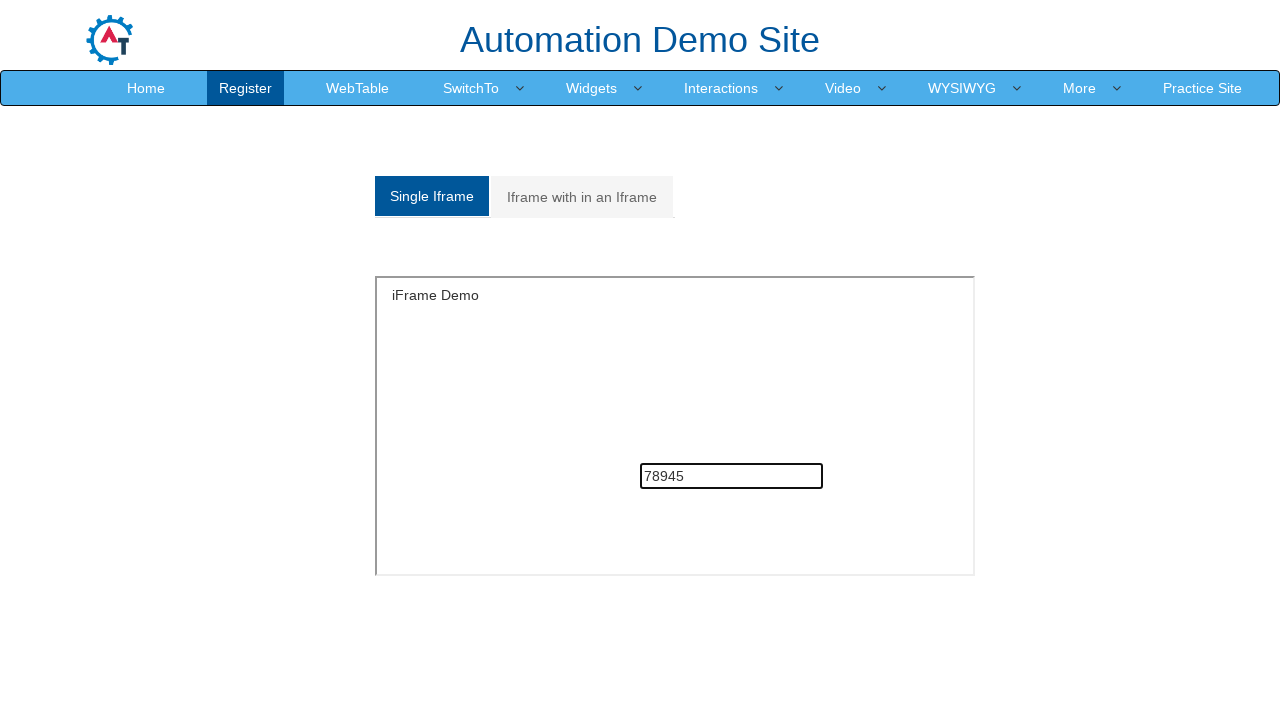

Clicked on nested frames tab to navigate to nested frames section at (582, 197) on (//a[@class='analystic'])[2]
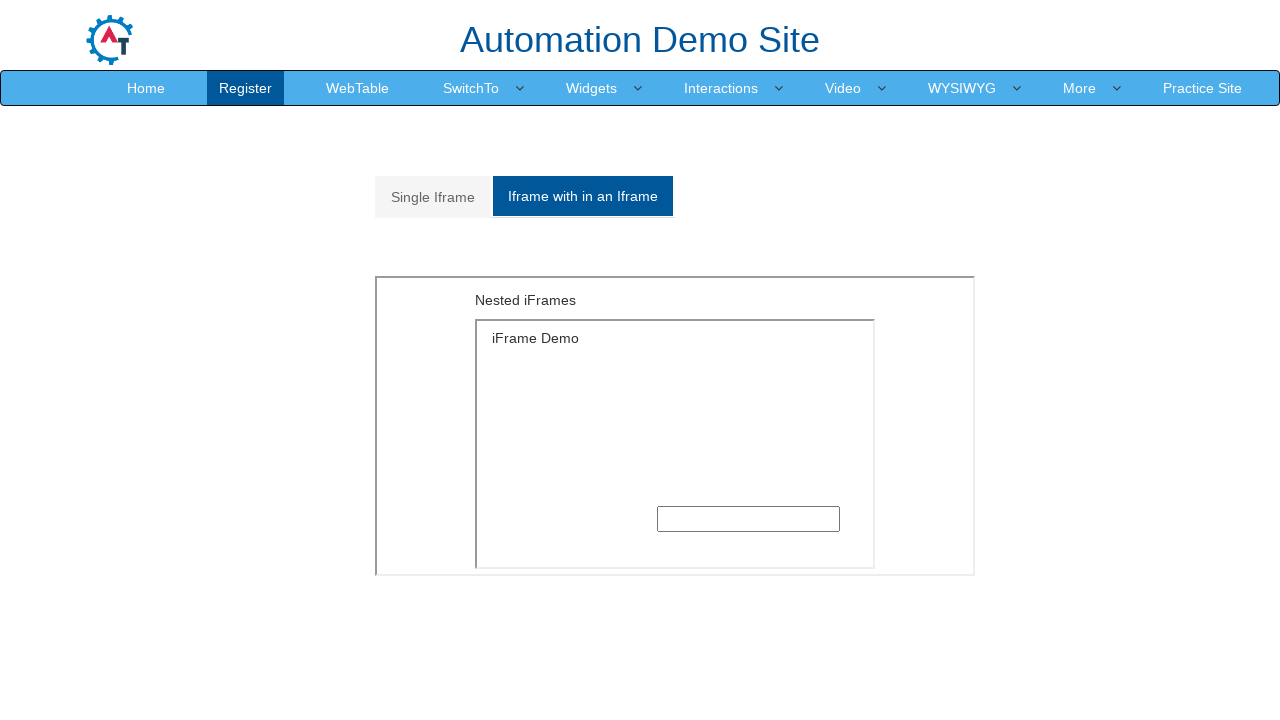

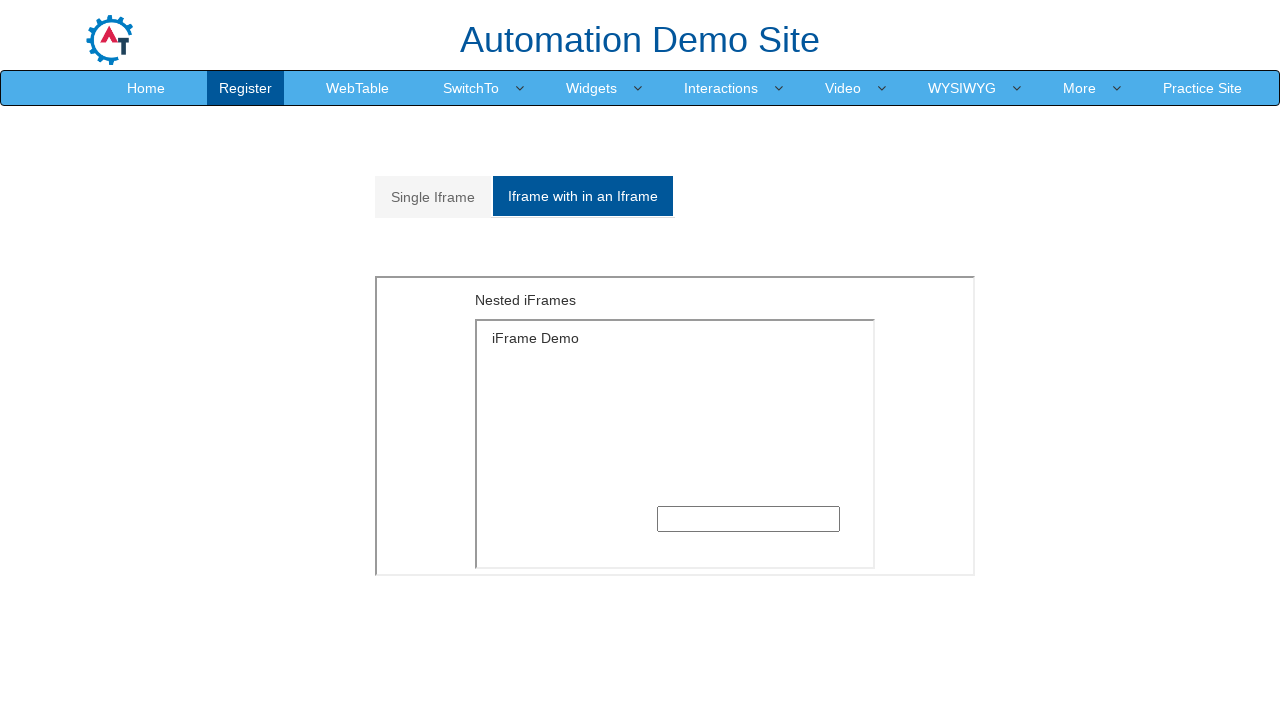